Tests registration form validation with a password that is too short (less than 6 characters)

Starting URL: https://alada.vn/tai-khoan/dang-ky.html

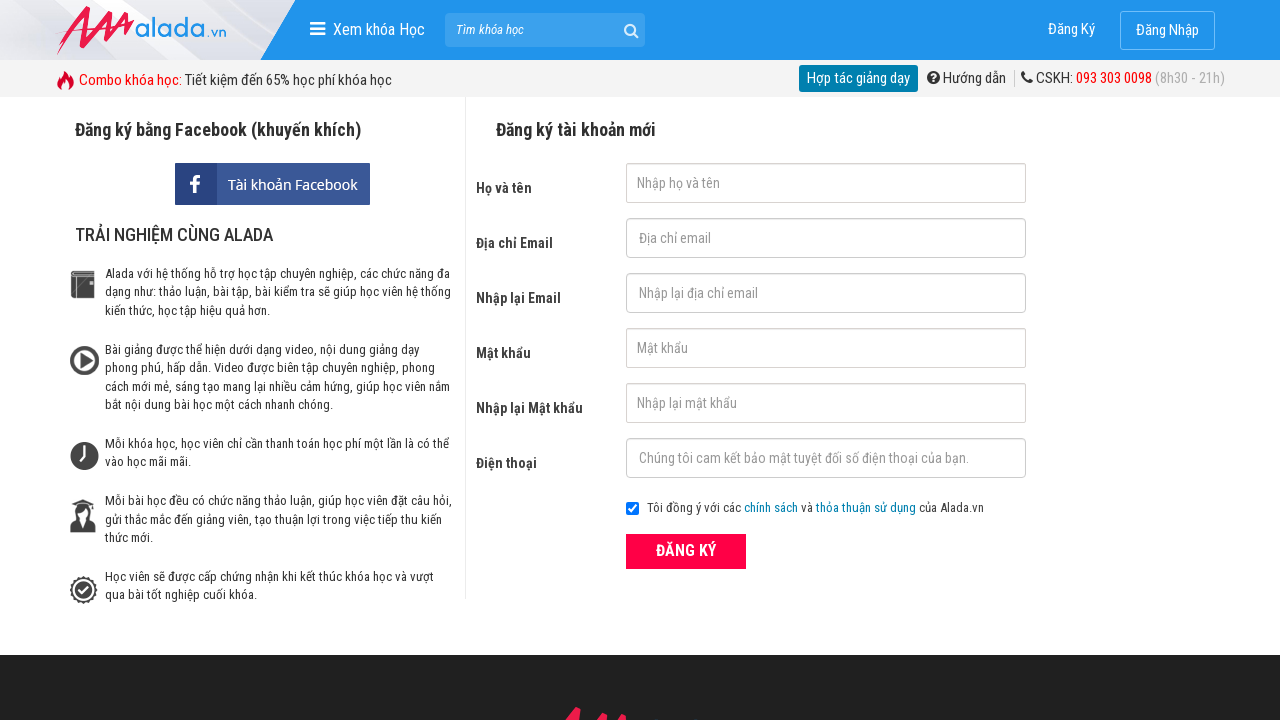

Filled first name field with 'Le Thi Thu' on #txtFirstname
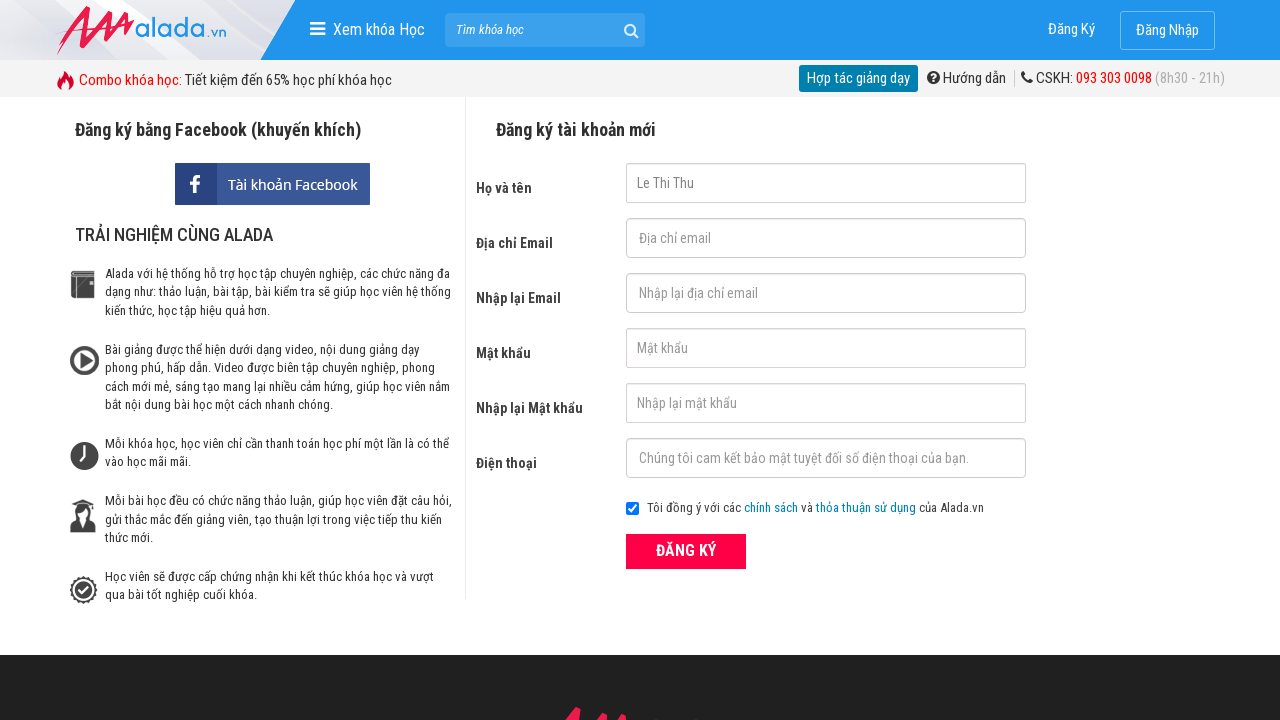

Filled email field with '1234@123' on #txtEmail
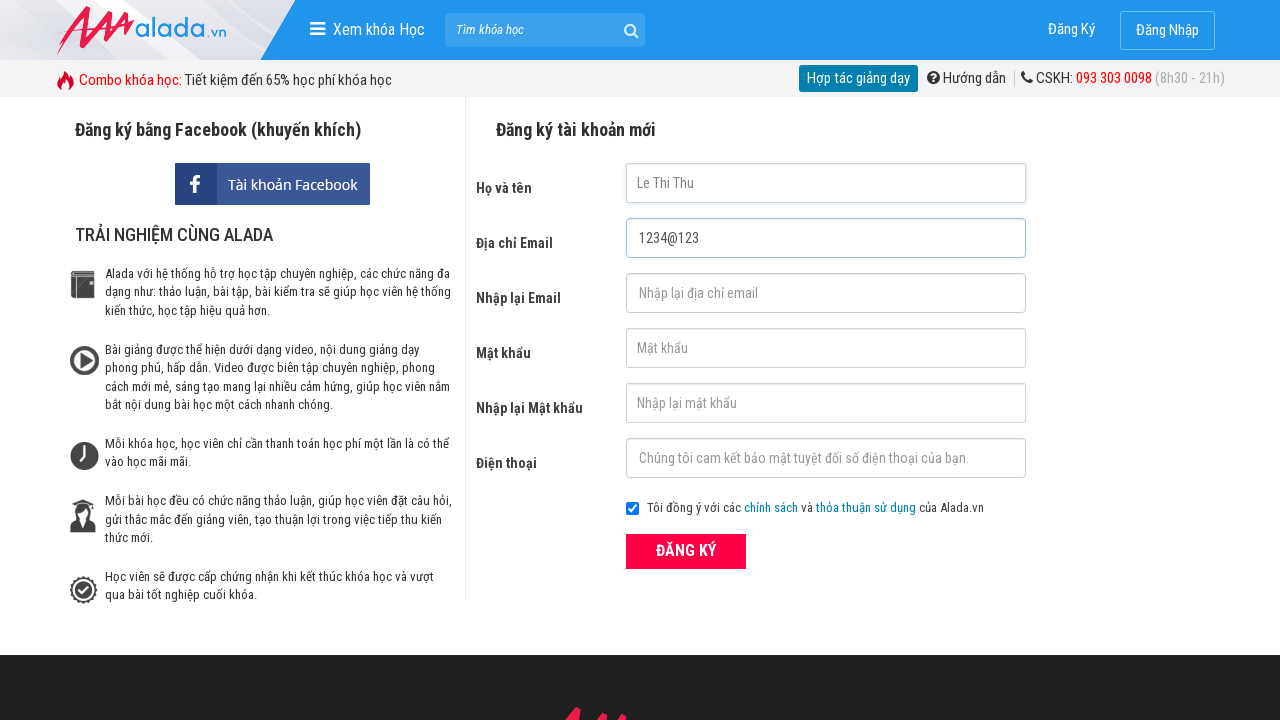

Filled confirm email field with '1234@123' on #txtCEmail
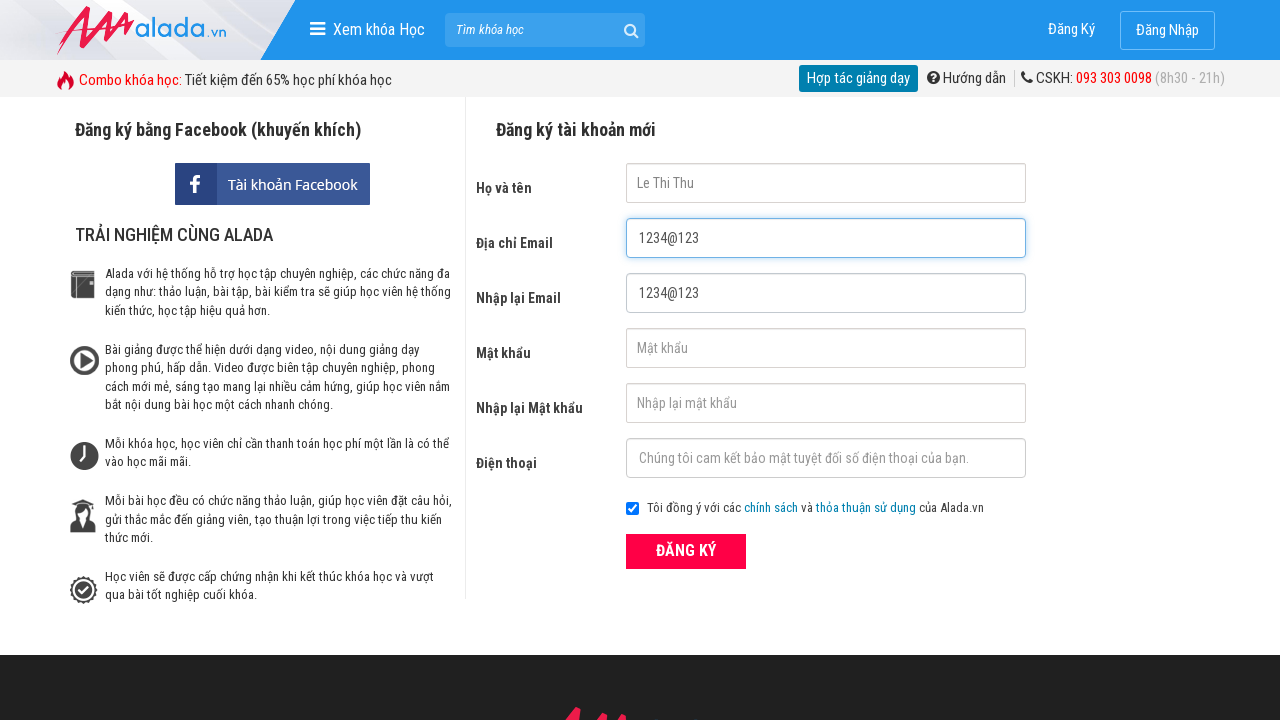

Filled phone field with '0978654353' on #txtPhone
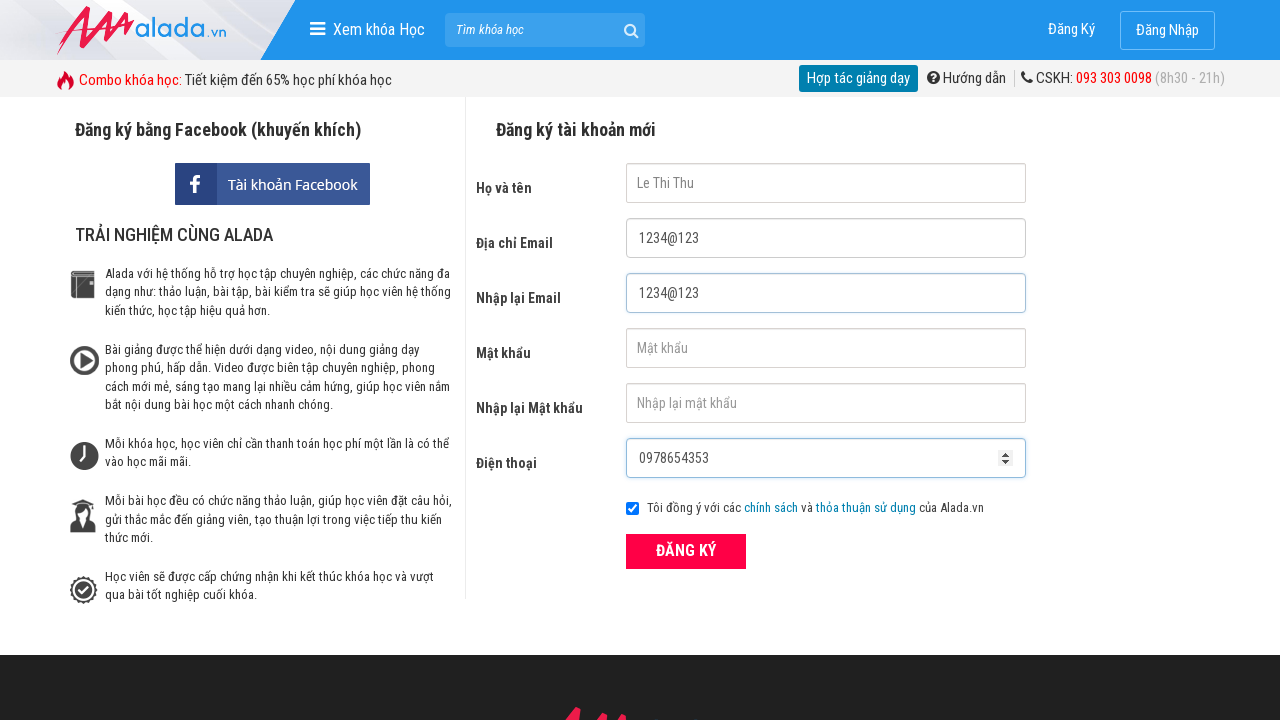

Filled confirm password field with 'Thu1234@1234' on #txtCPassword
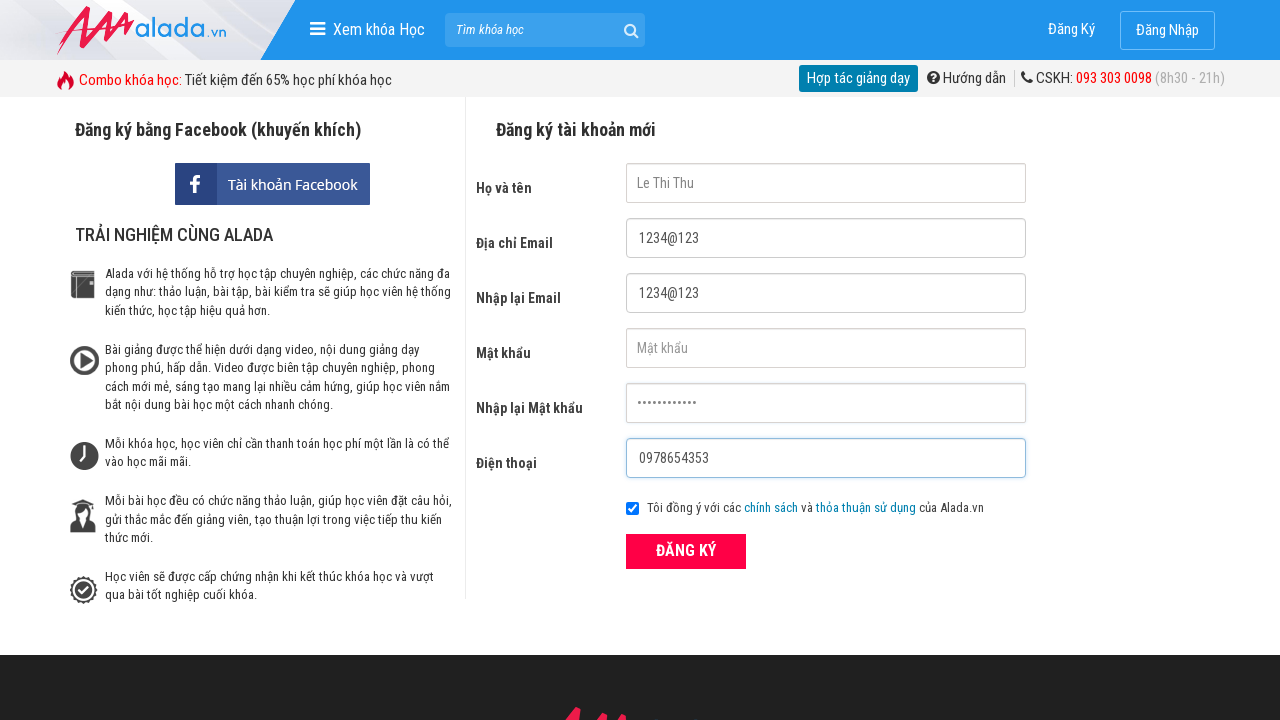

Filled password field with short password '123' (less than 6 characters) on #txtPassword
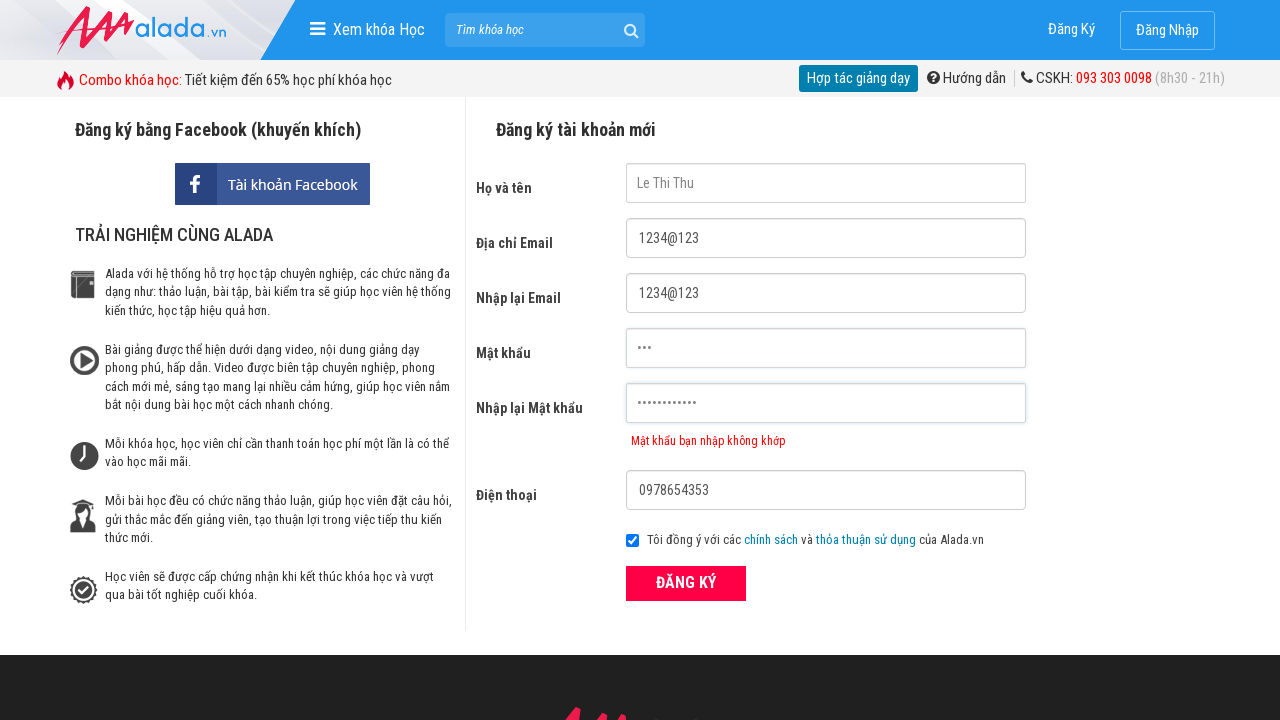

Clicked register button to submit form at (686, 583) on xpath=//div/button[@type='submit' and text() = 'ĐĂNG KÝ']
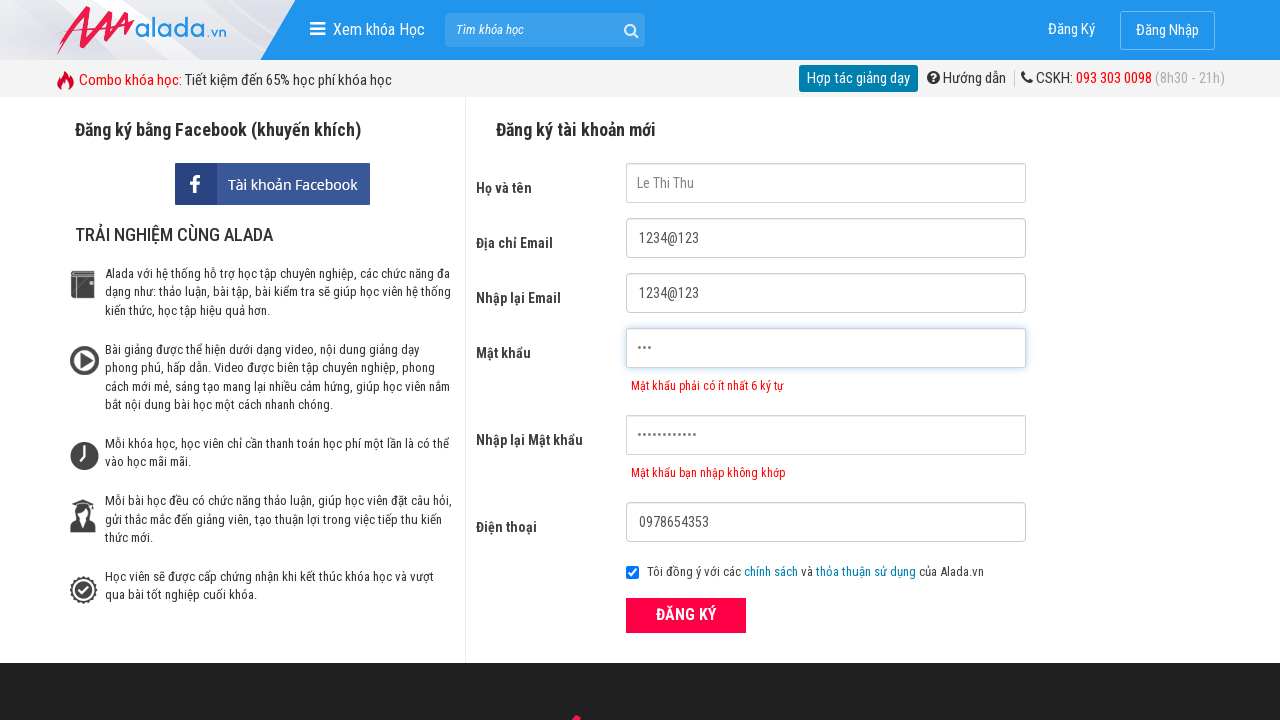

Password error message appeared on form
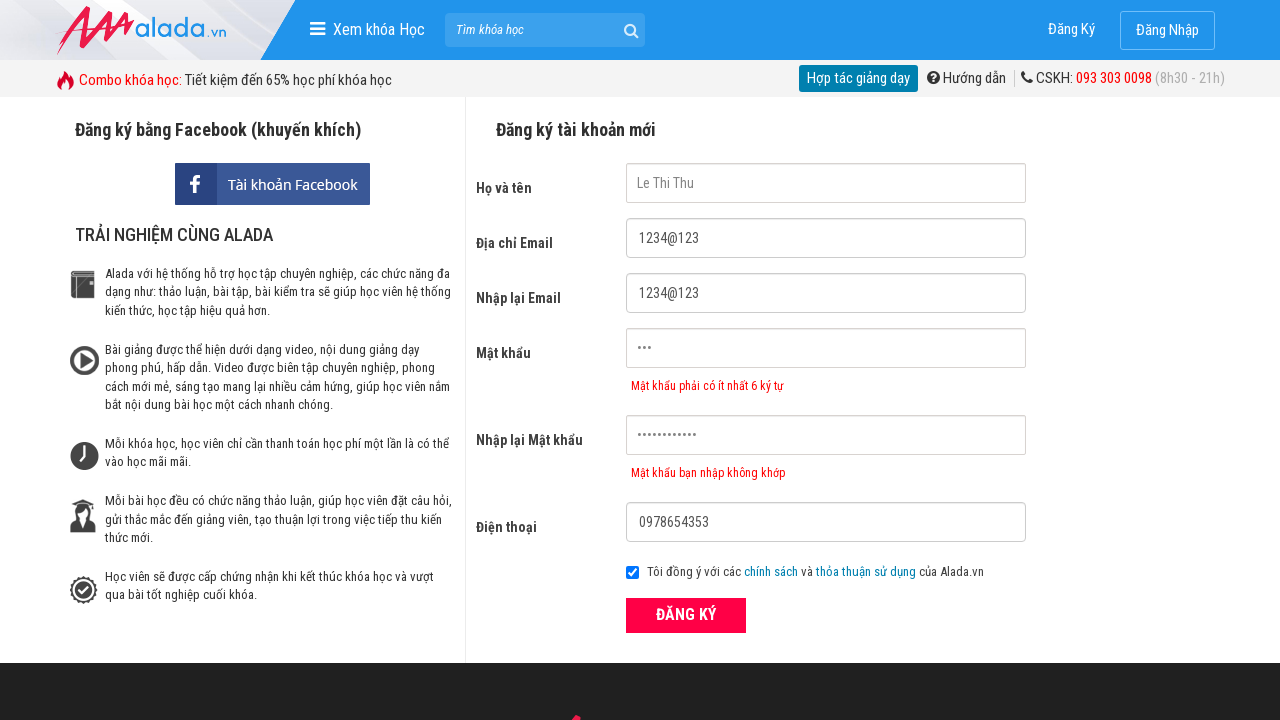

Confirm password error message appeared on form
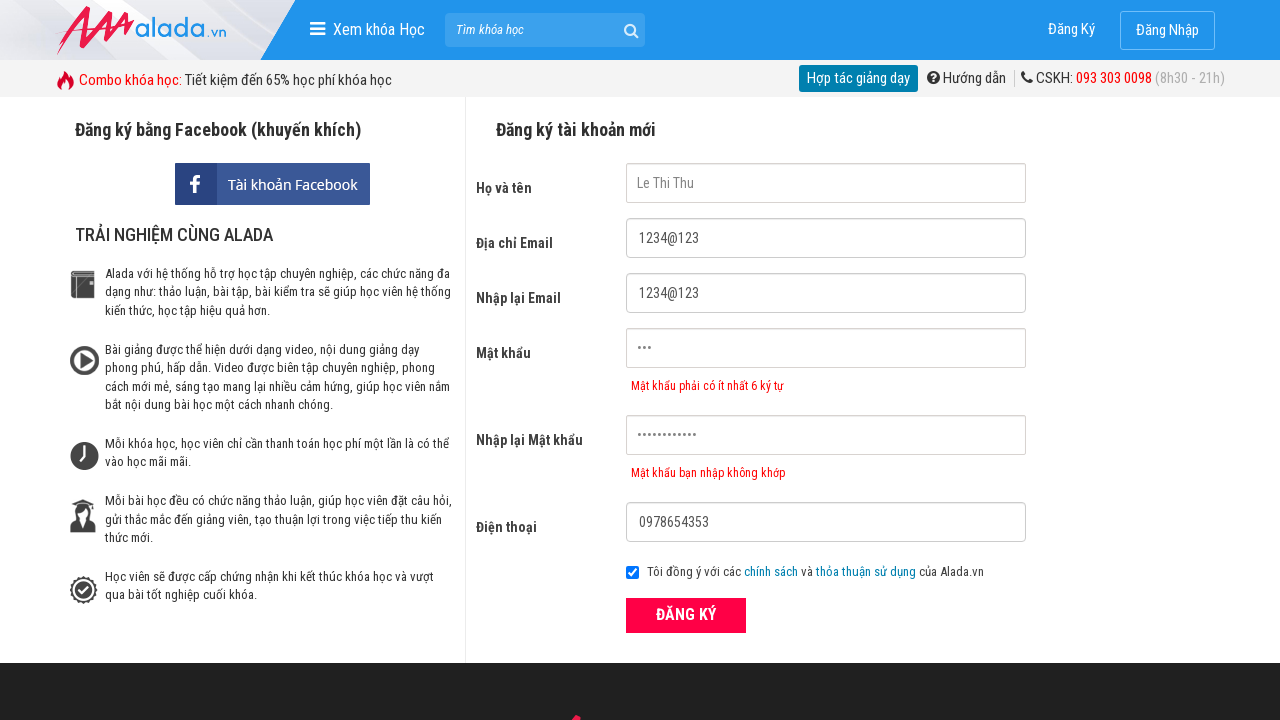

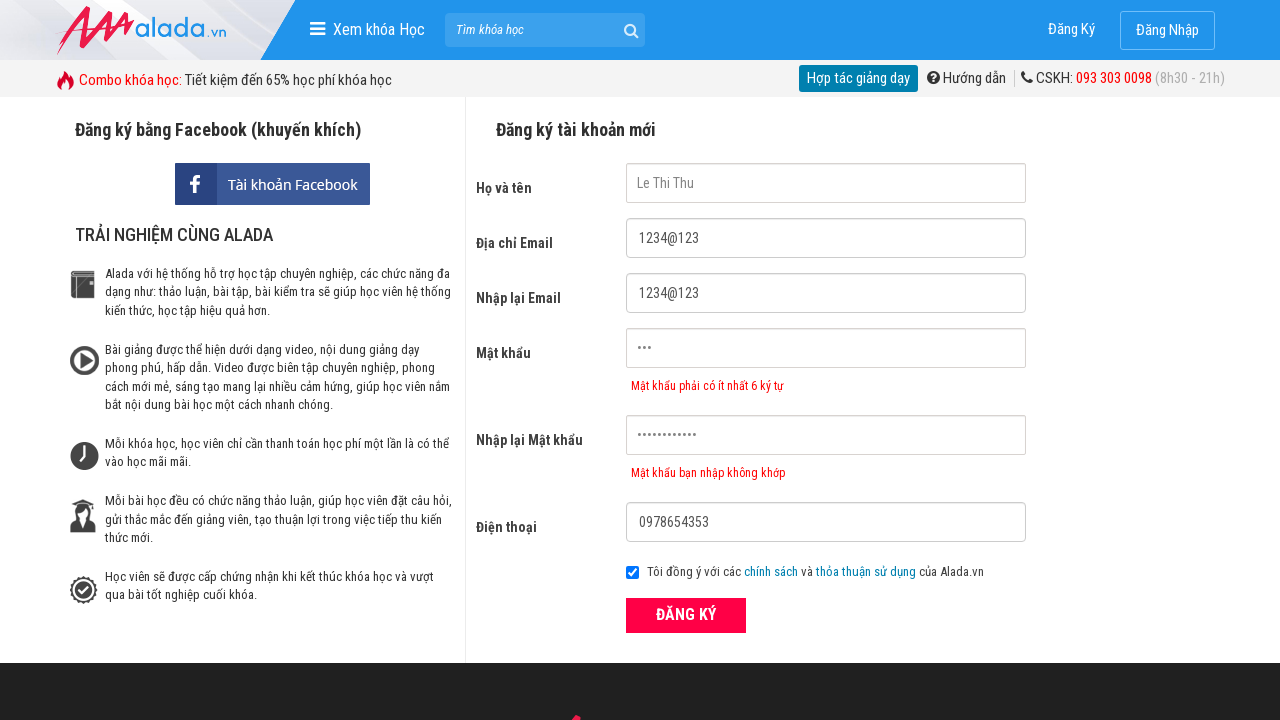